Opens the Rahul Shetty Academy Automation Practice page and verifies the page loads by checking the title

Starting URL: https://rahulshettyacademy.com/AutomationPractice/

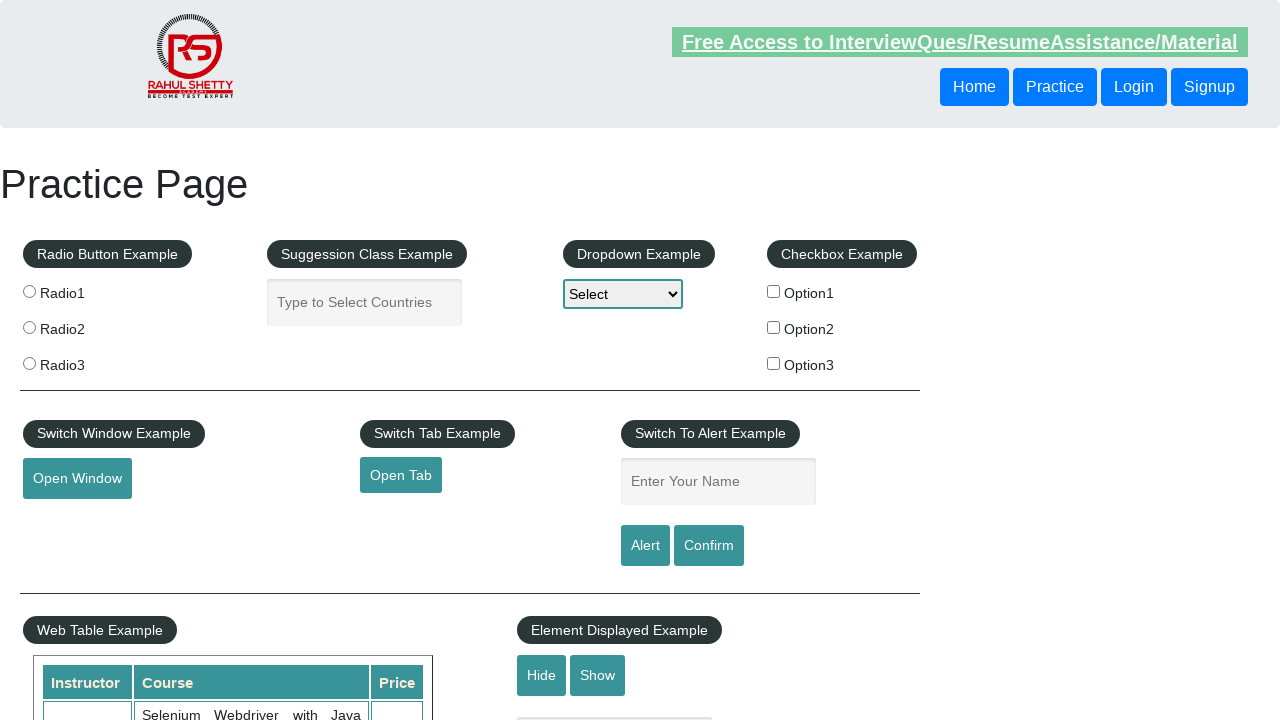

Waited for page to reach domcontentloaded state
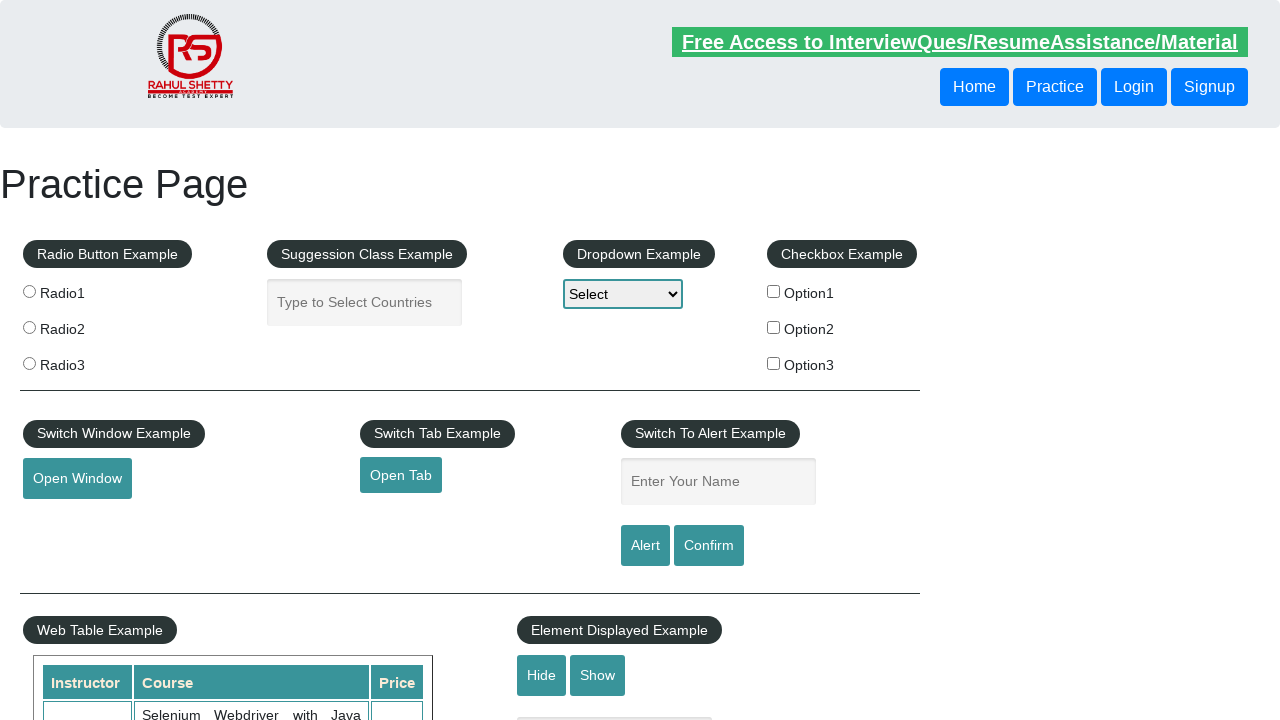

Retrieved page title: Practice Page
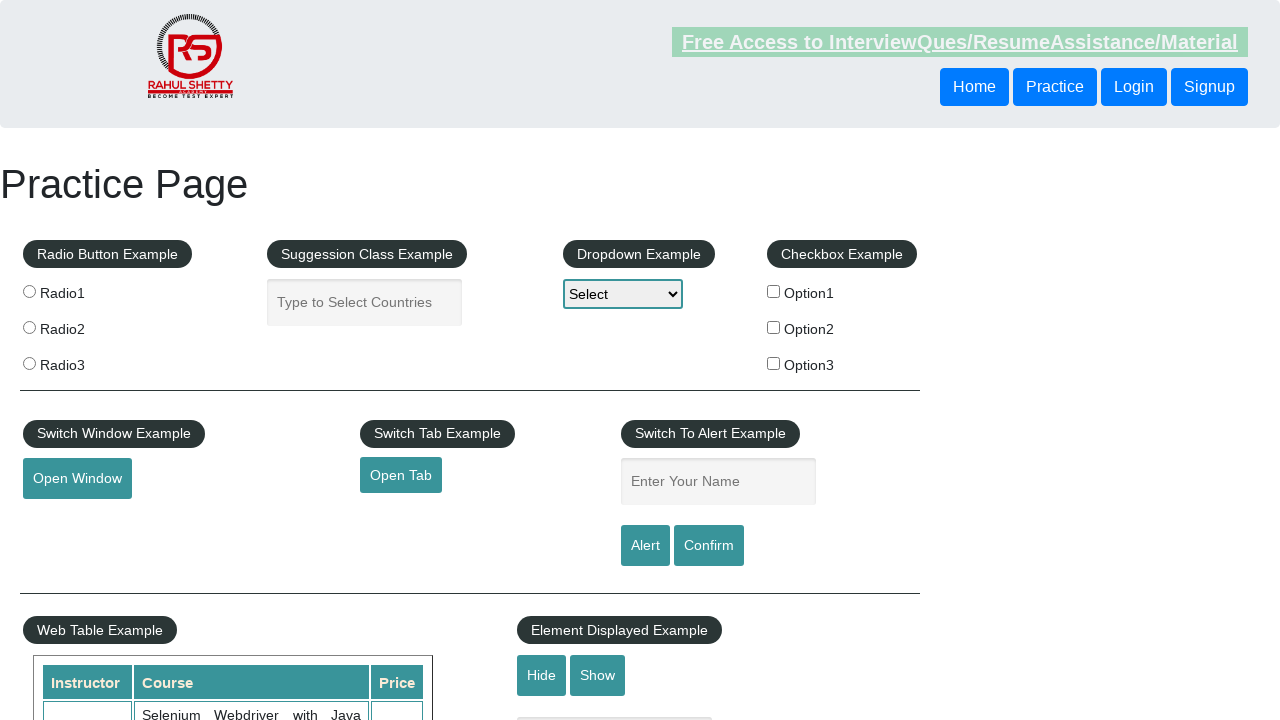

Printed page title to console
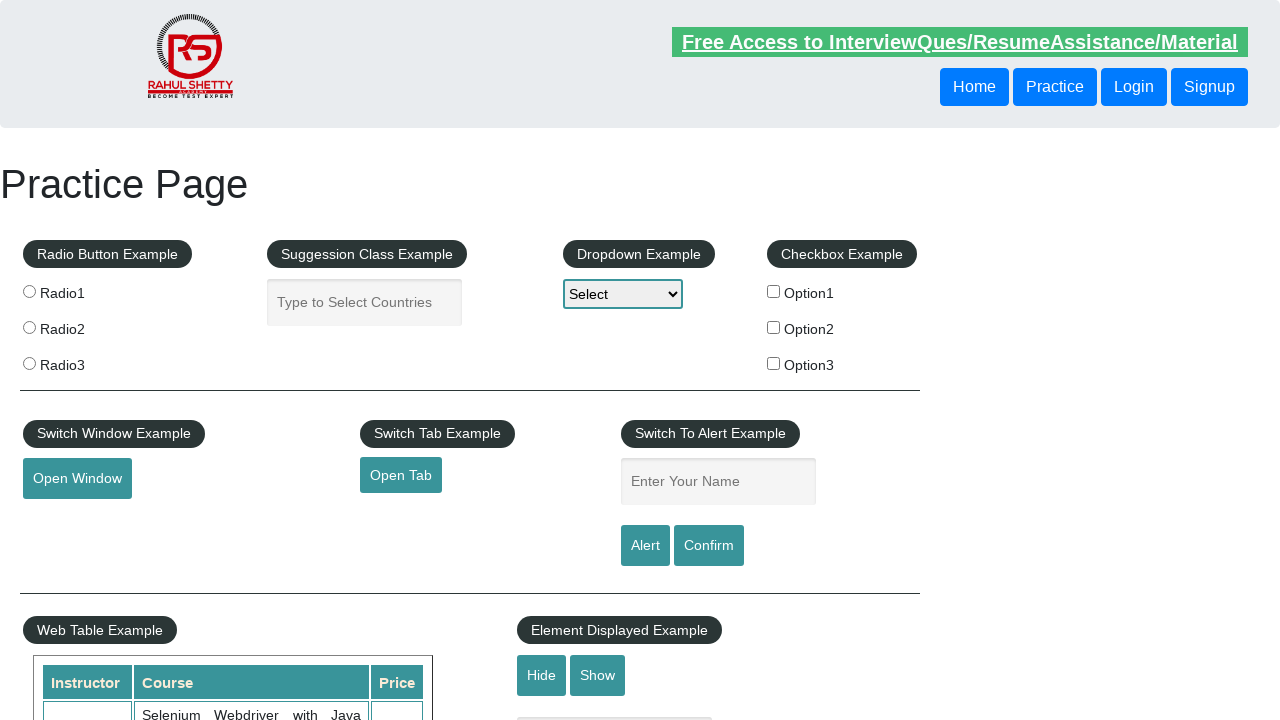

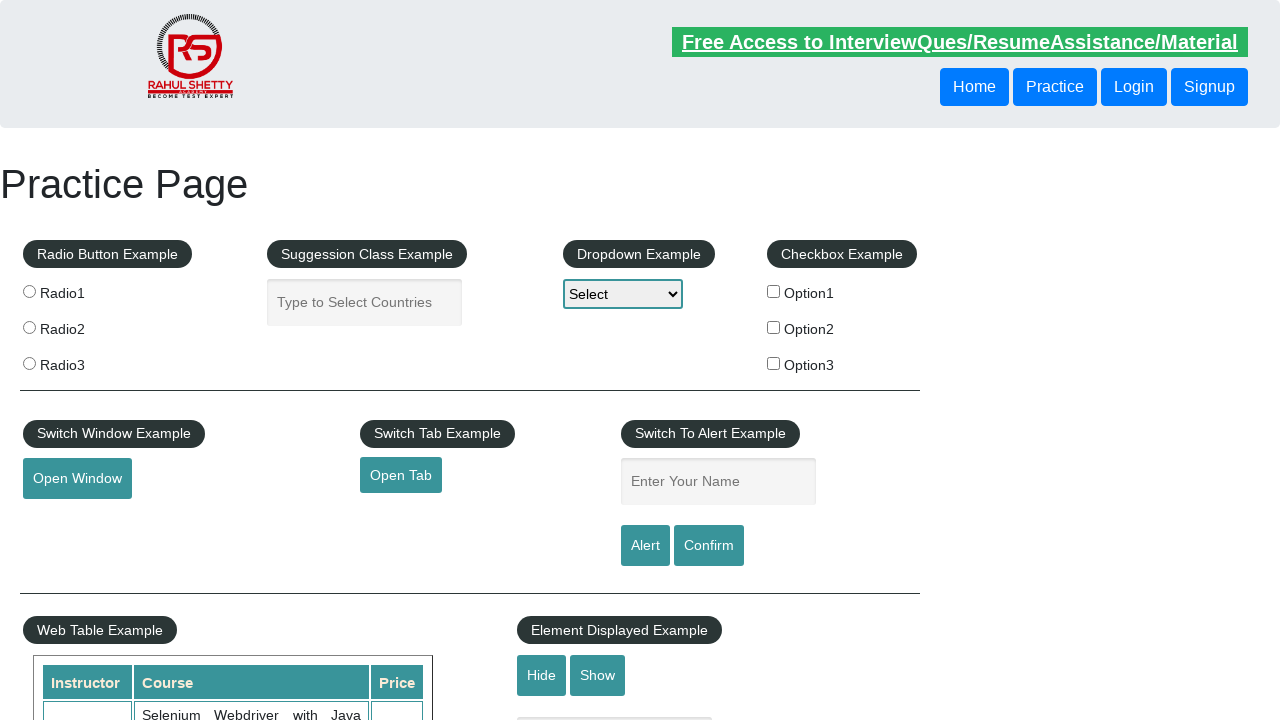